Tests the search functionality on Python.org by entering "pycon" as a search query and verifying that results are found.

Starting URL: https://www.python.org

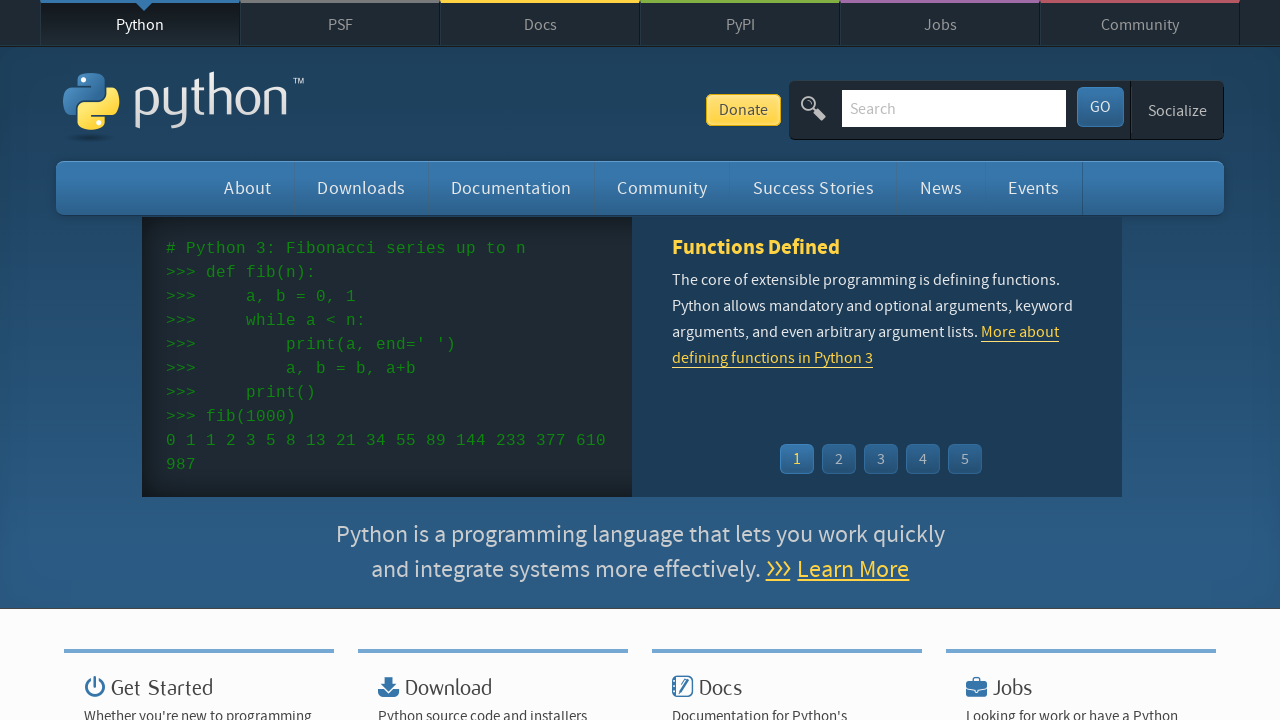

Verified Python.org page title contains 'Python'
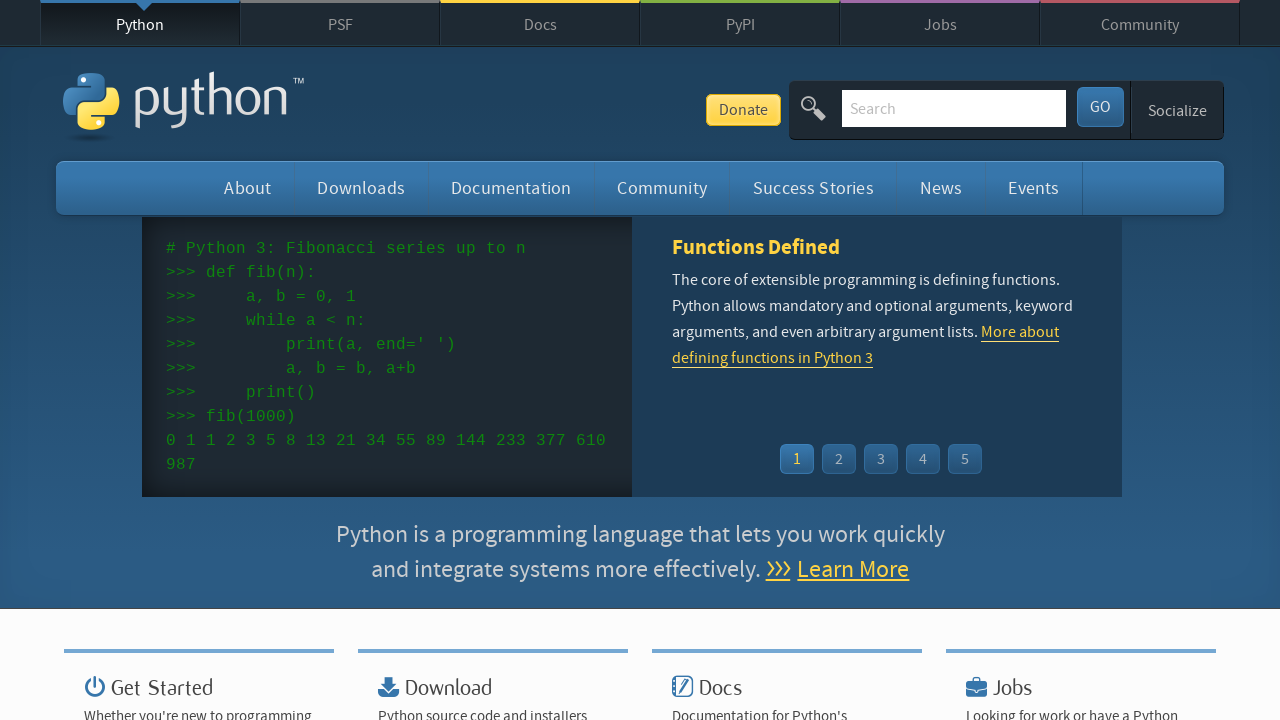

Filled search field with 'pycon' on input[name='q']
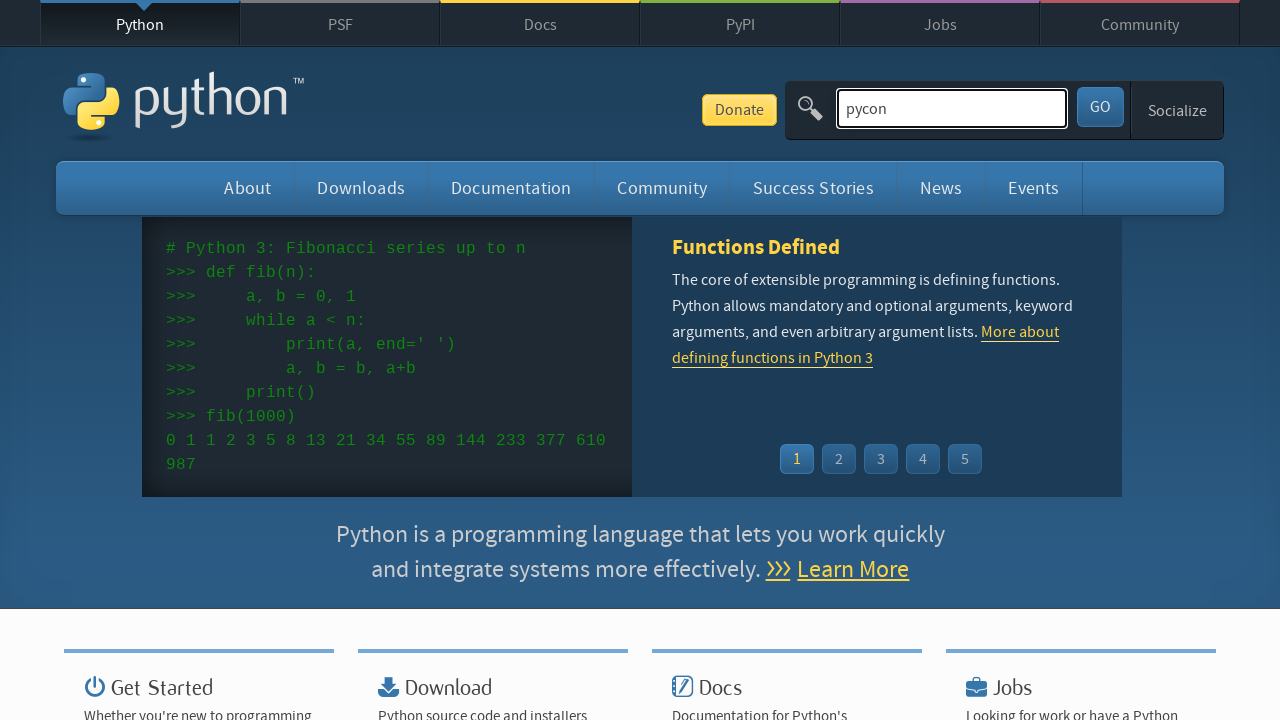

Submitted search query by pressing Enter on input[name='q']
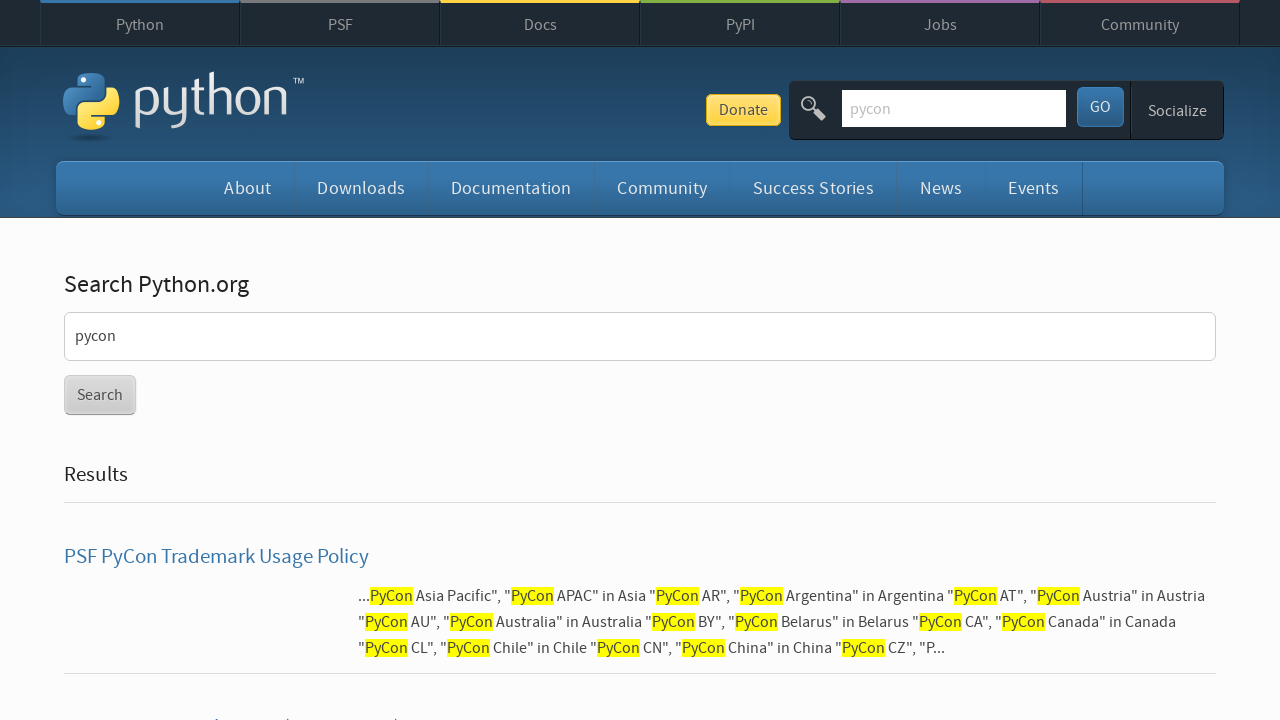

Waited for page to finish loading
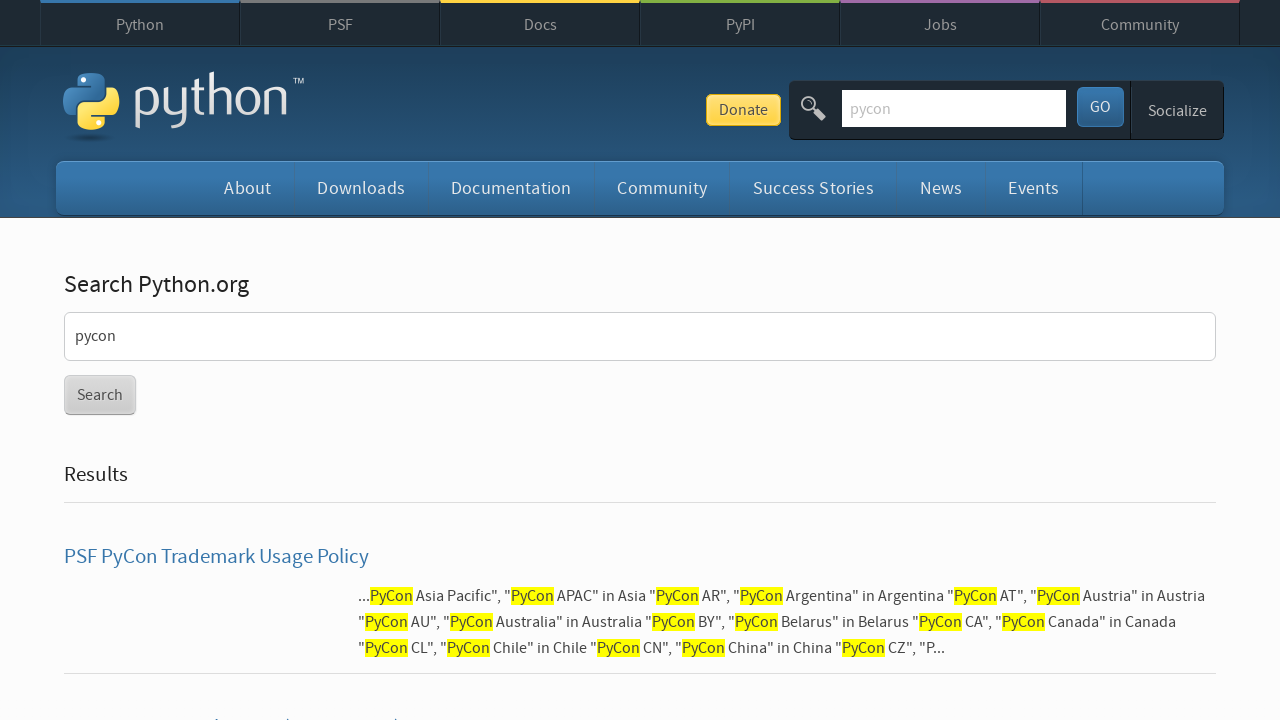

Verified that search results were found for 'pycon'
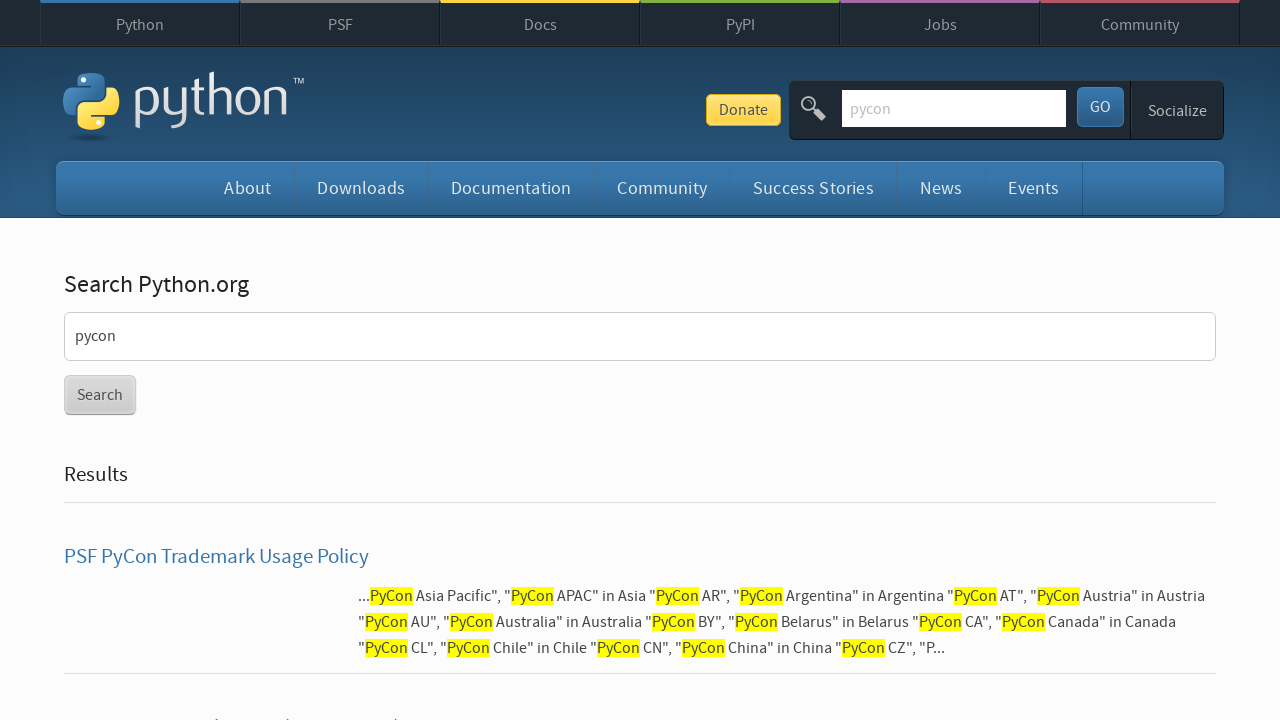

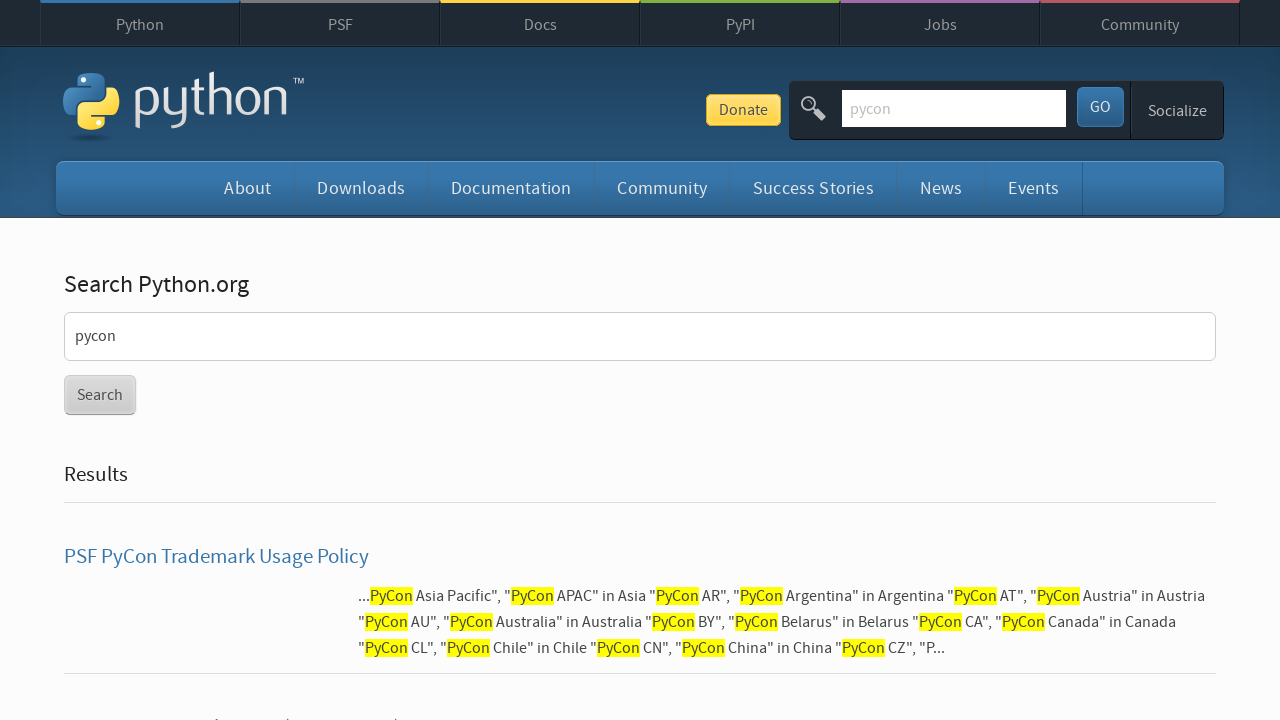